Tests dropdown selection functionality by selecting options using different methods - by index, visible text, and value from an old style select menu

Starting URL: https://demoqa.com/select-menu

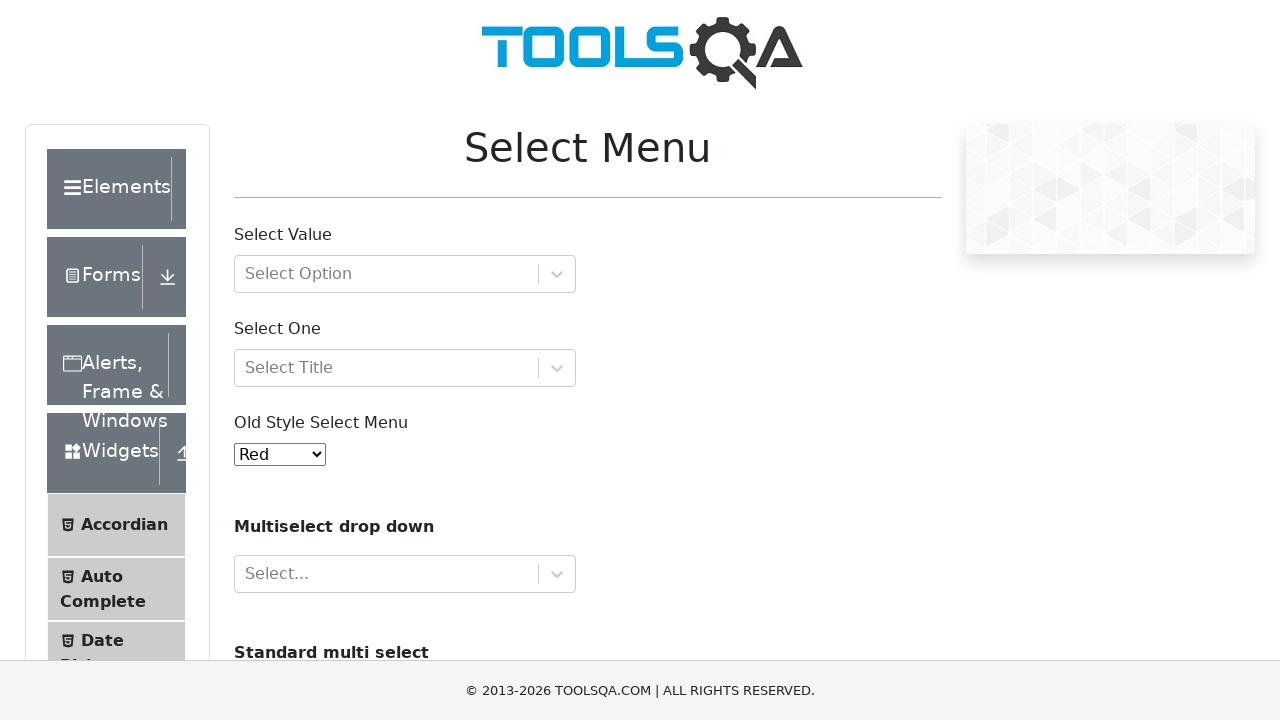

Located old style select menu element
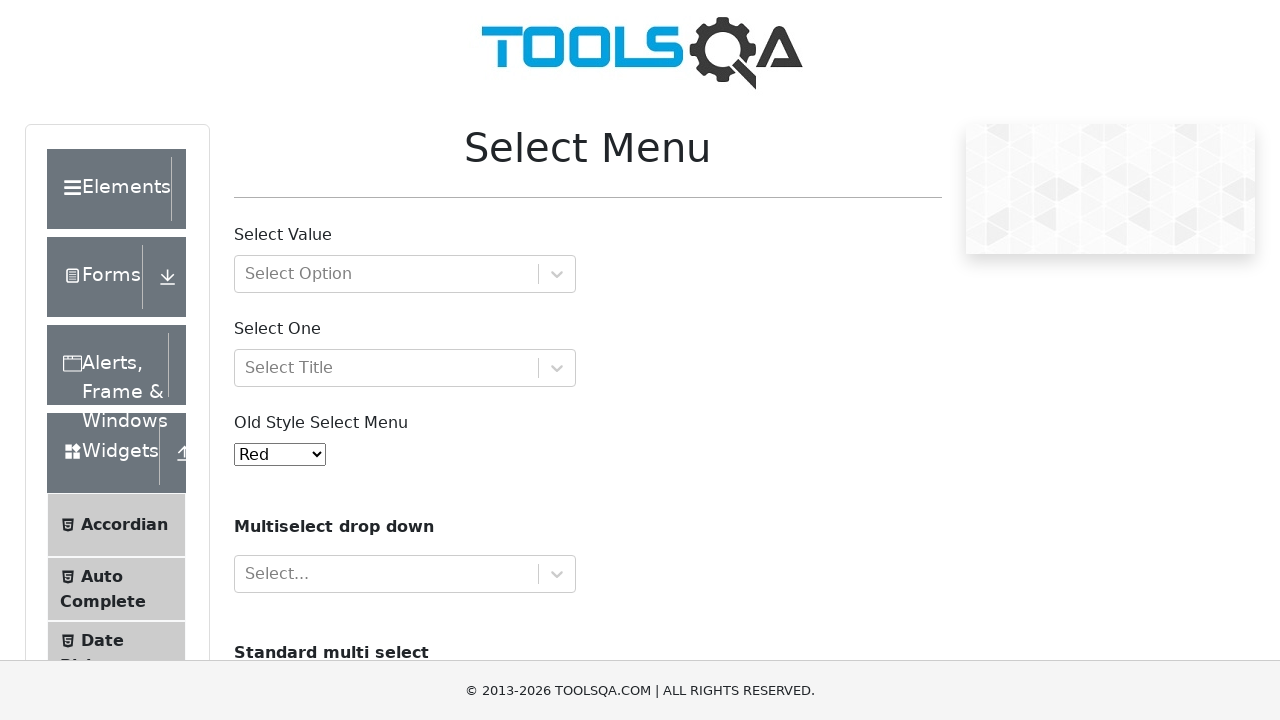

Selected 'Purple' option using index 4 on #oldSelectMenu
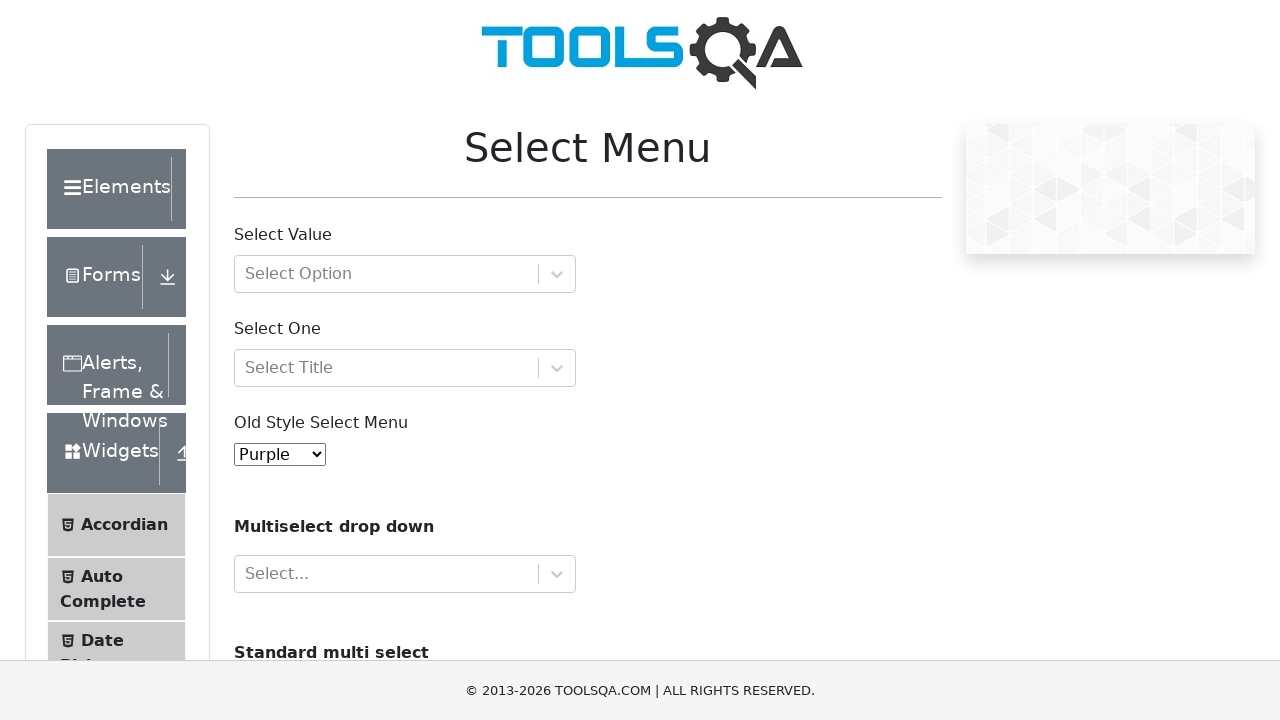

Waited 1000ms for selection to register
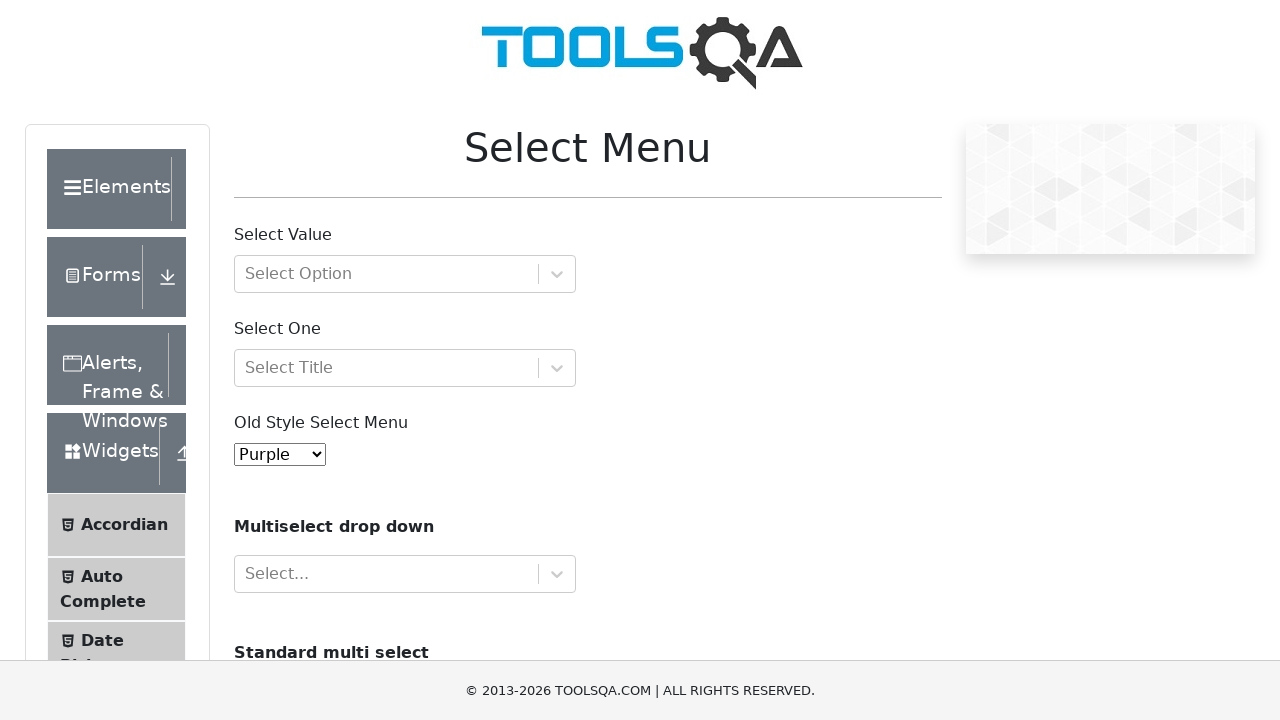

Selected 'Magenta' option using visible text on #oldSelectMenu
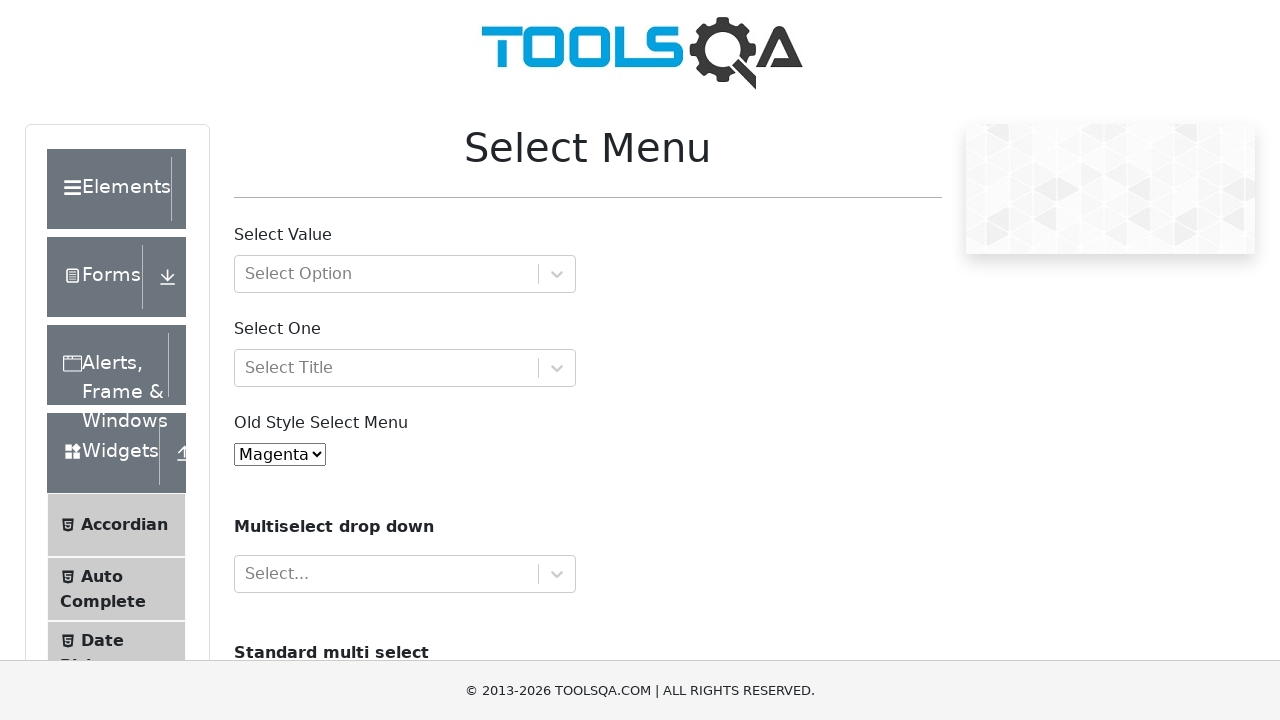

Waited 1000ms before next selection
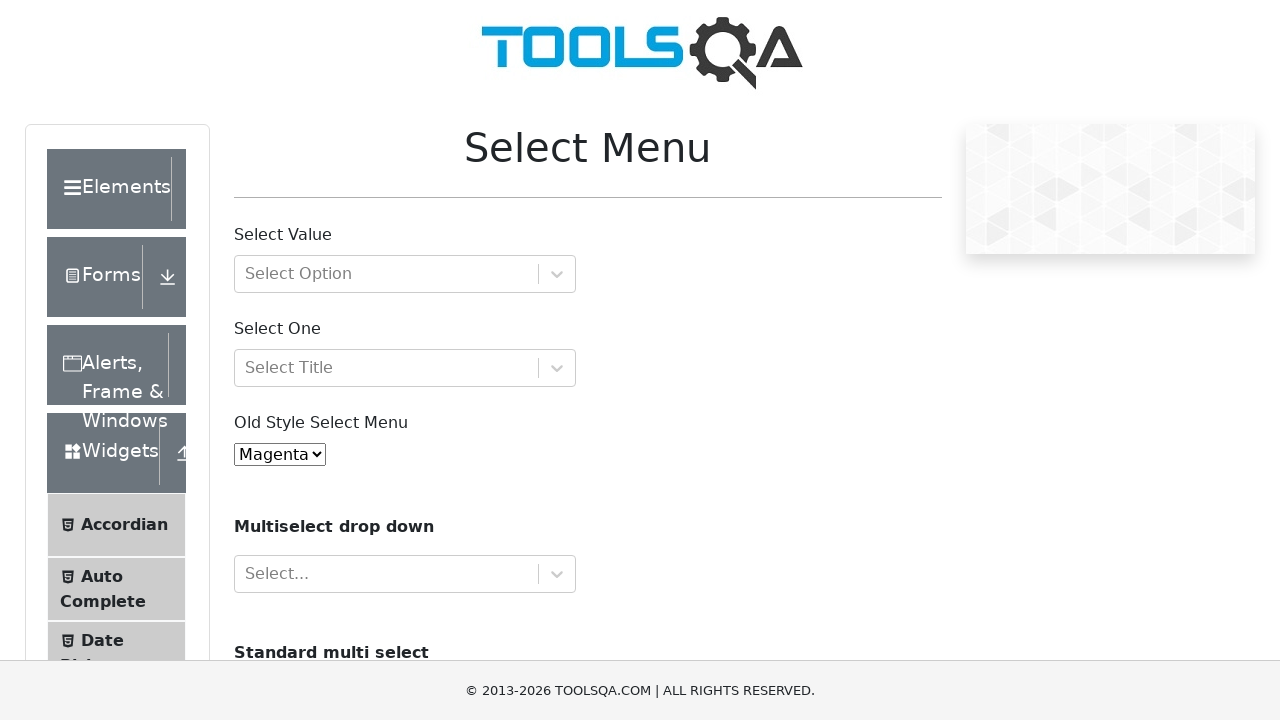

Selected 'Violet' option using index 6 on #oldSelectMenu
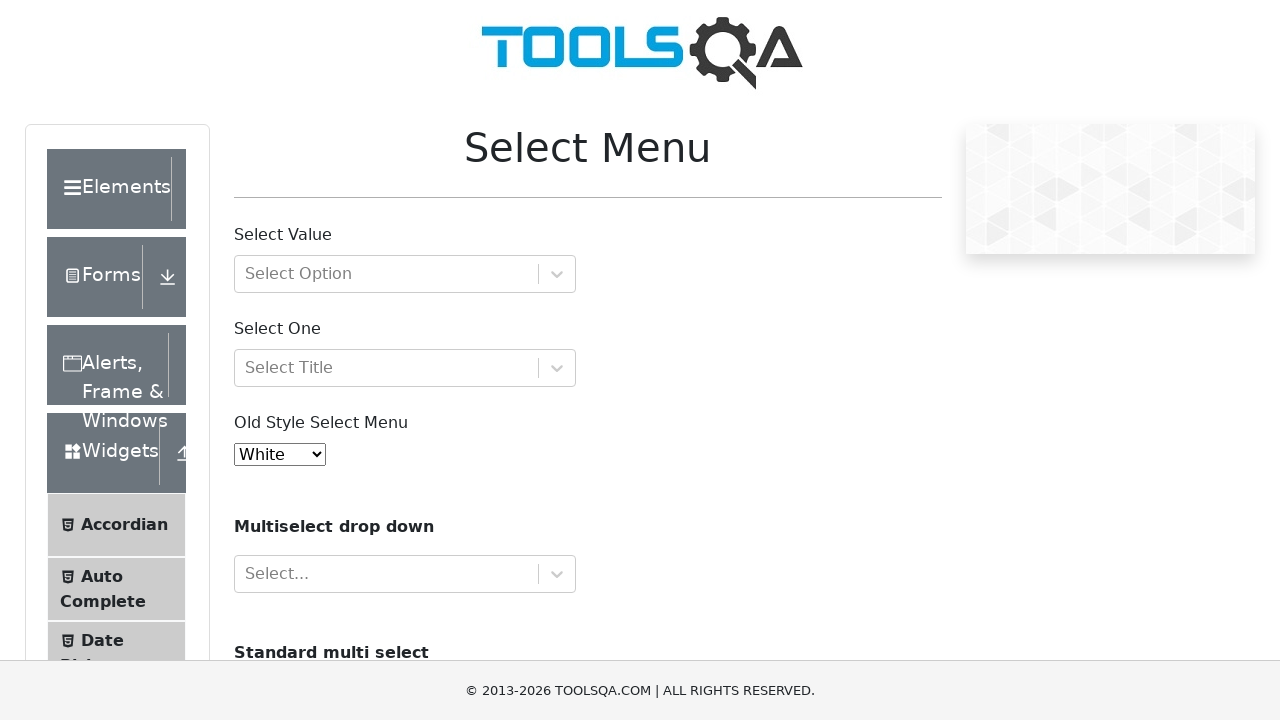

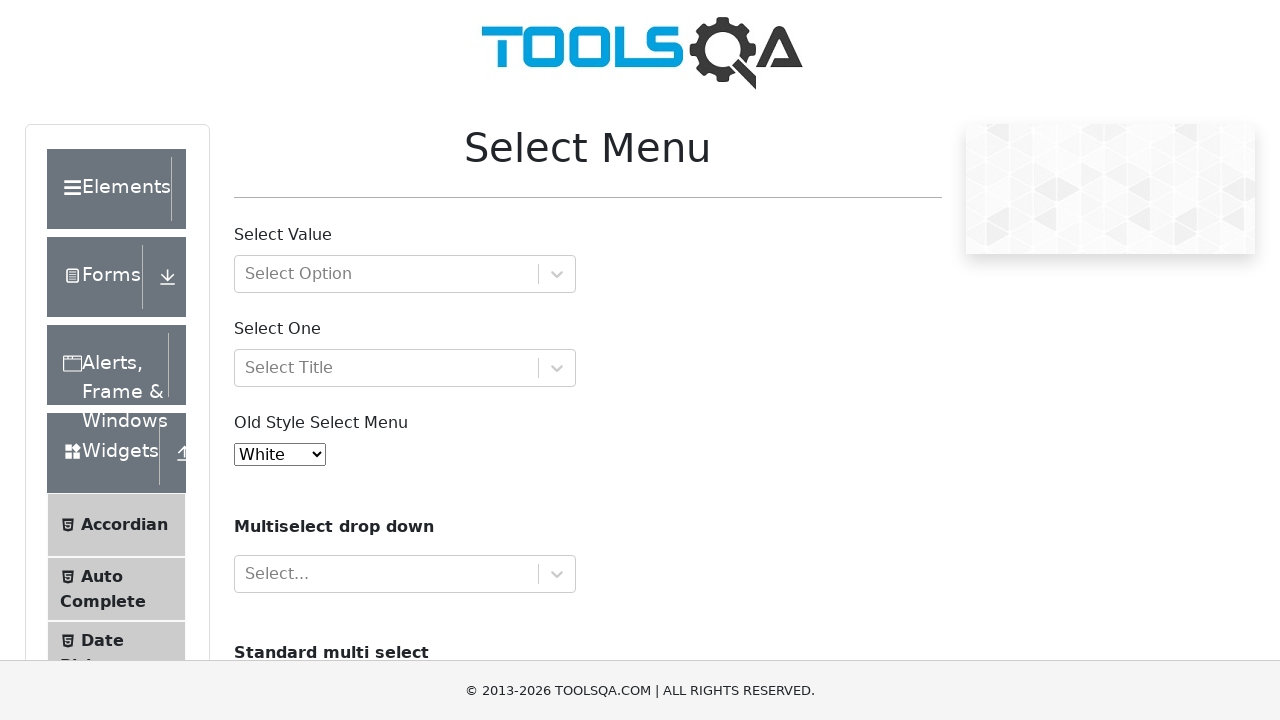